Navigates to a Twitch game directory page and waits for the viewership information to load on the page

Starting URL: https://www.twitch.tv/directory/game/Fortnite

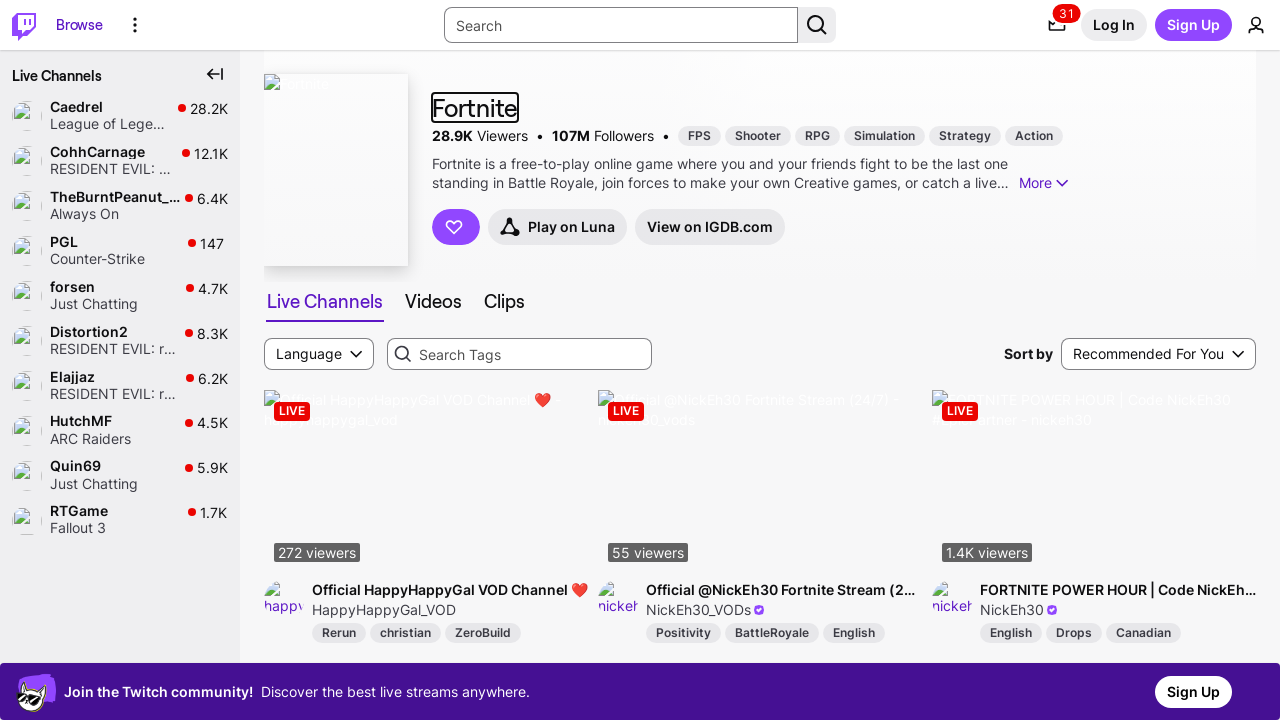

Navigated to Twitch Fortnite game directory page
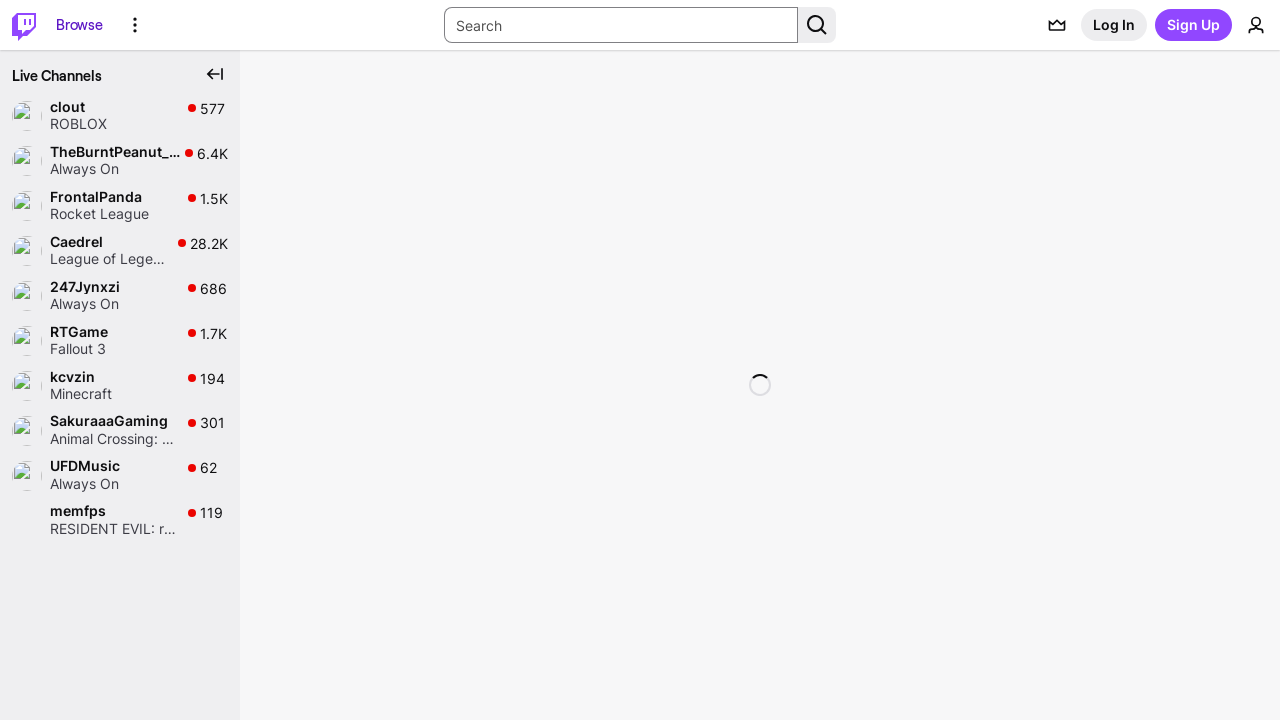

Viewership information loaded on the page
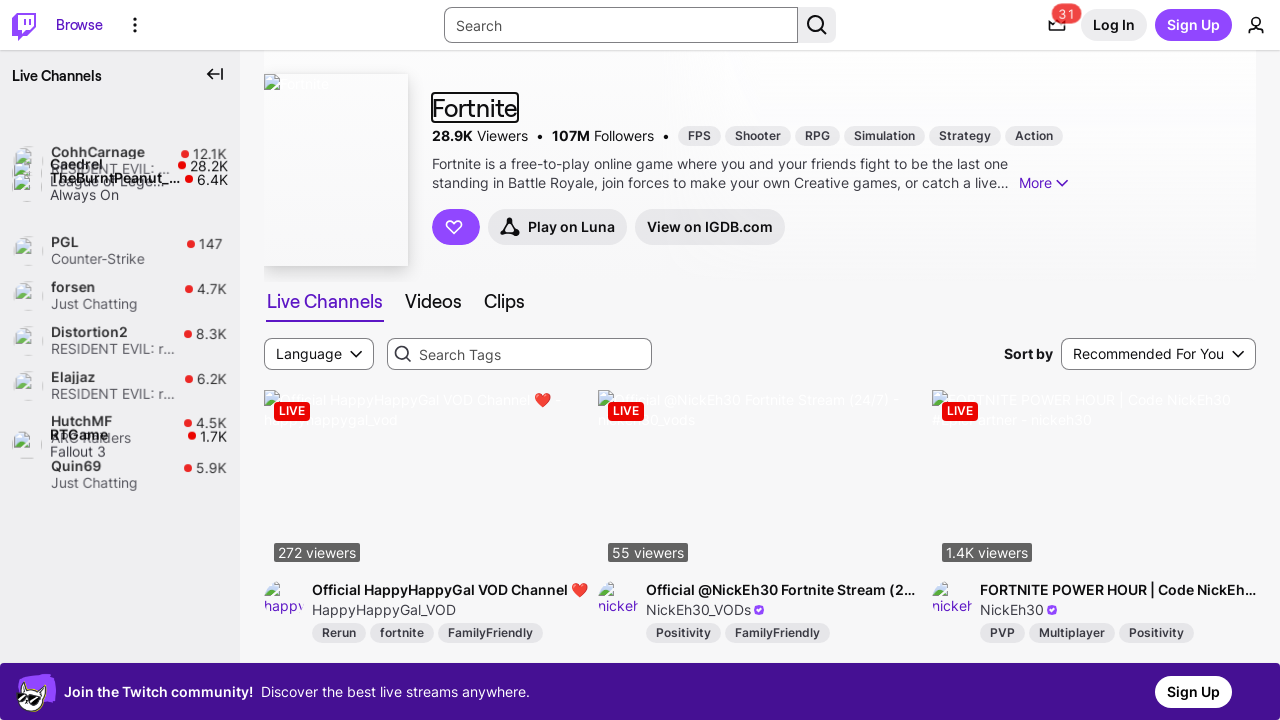

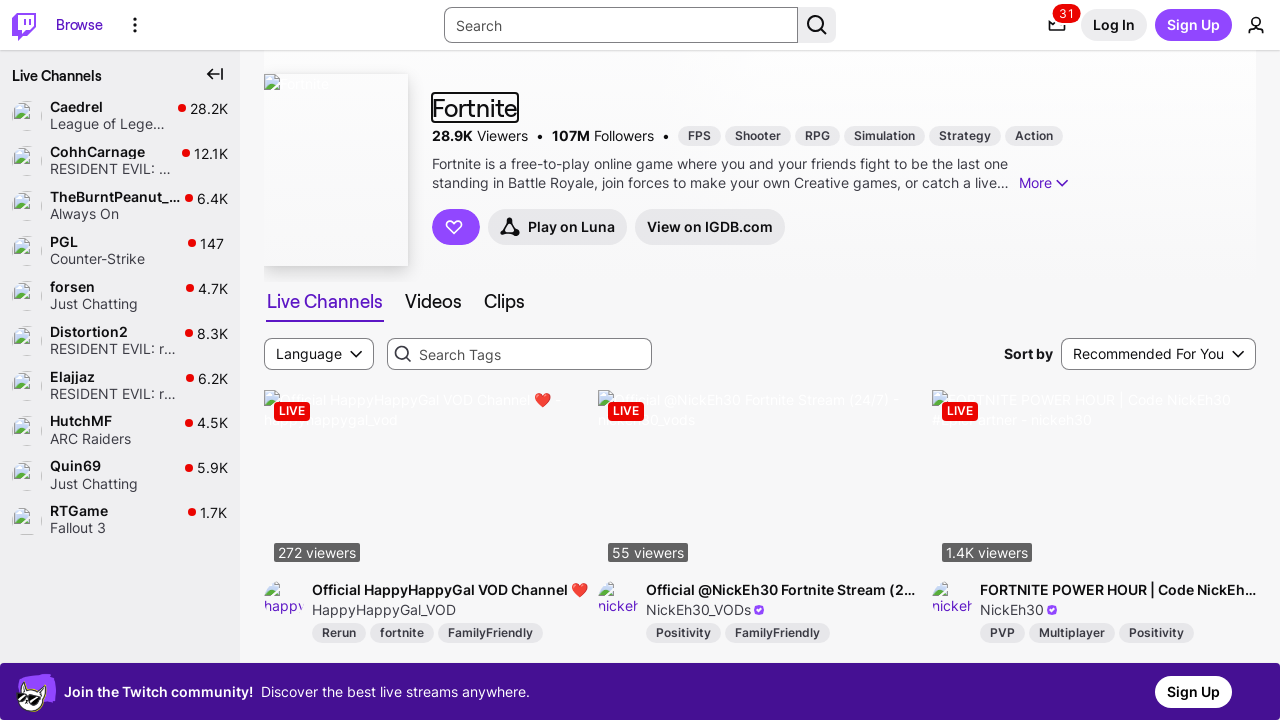